Clicks Submit Language button without filling required fields and verifies error message

Starting URL: http://www.99-bottles-of-beer.net/submitnewlanguage.html

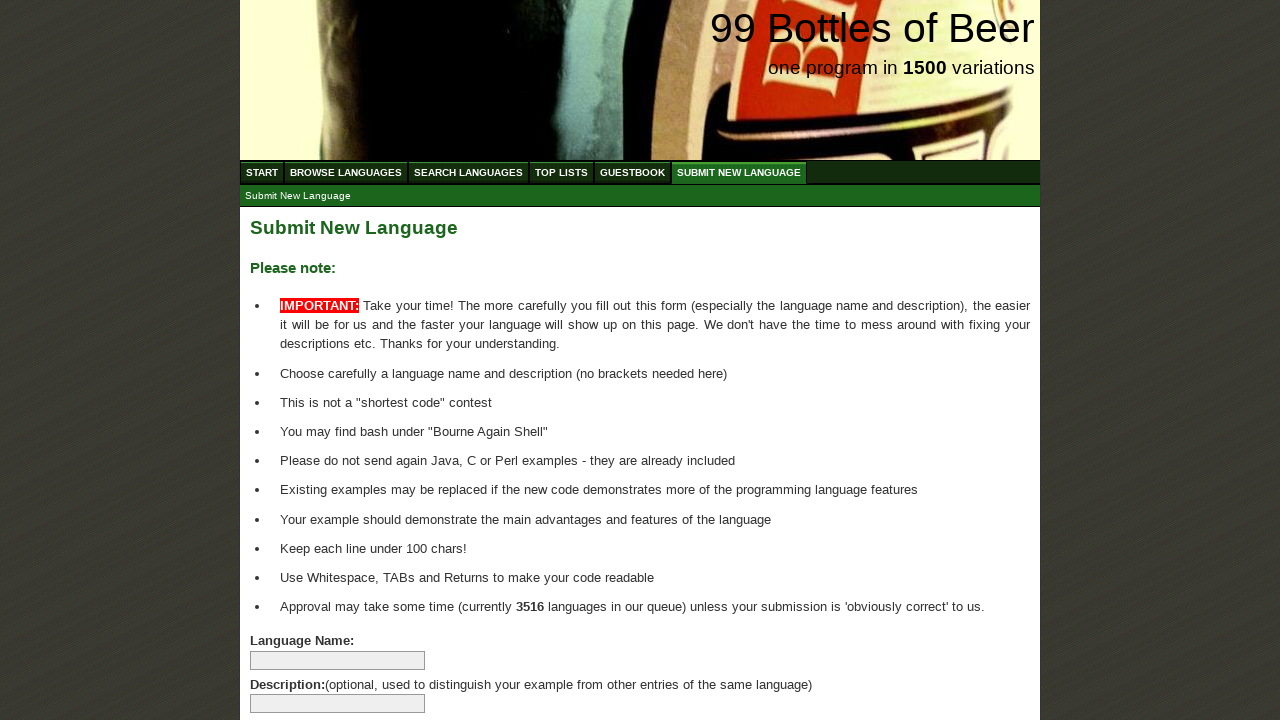

Navigated to submit new language page
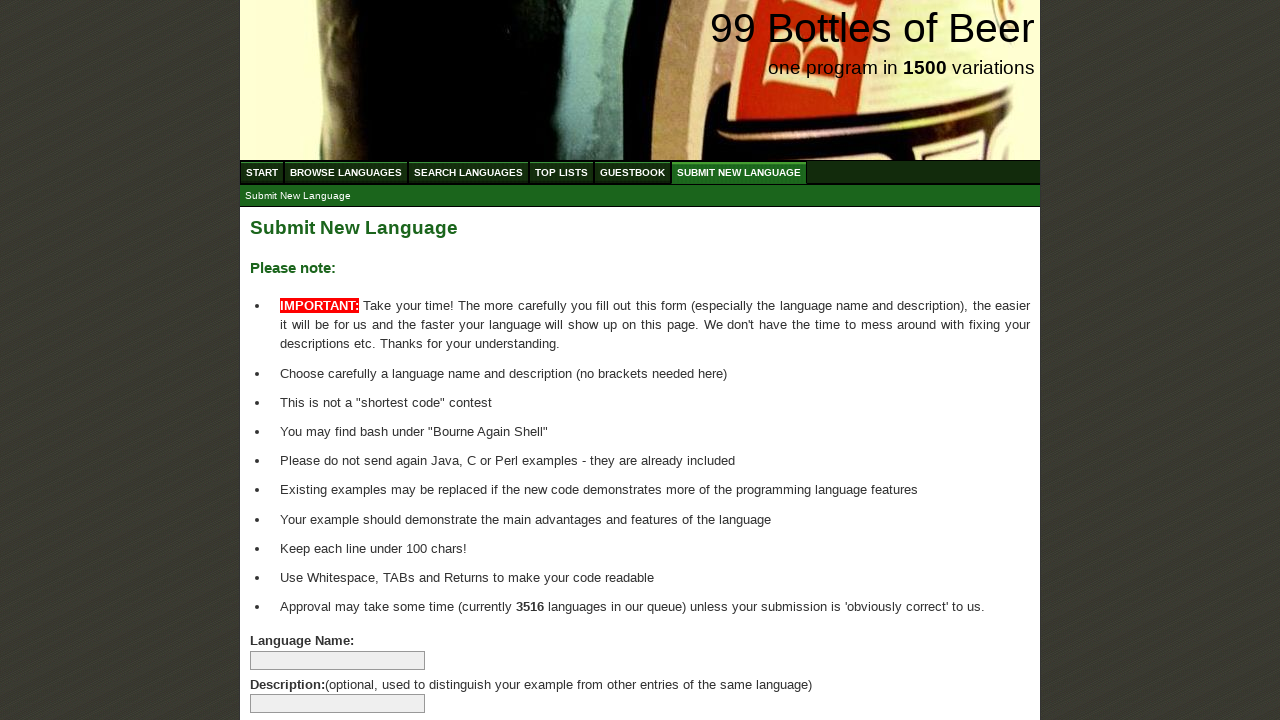

Clicked Submit Language button without filling required fields at (294, 665) on xpath=//input[@type='submit']
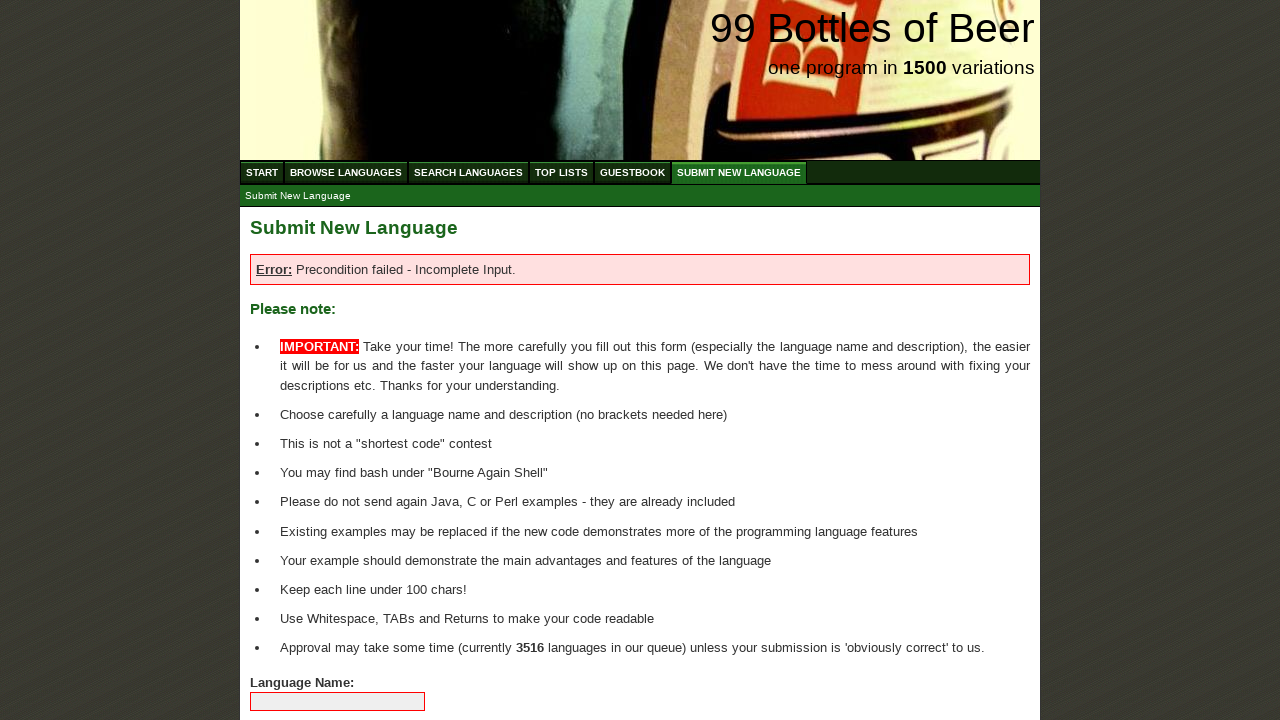

Located error style element
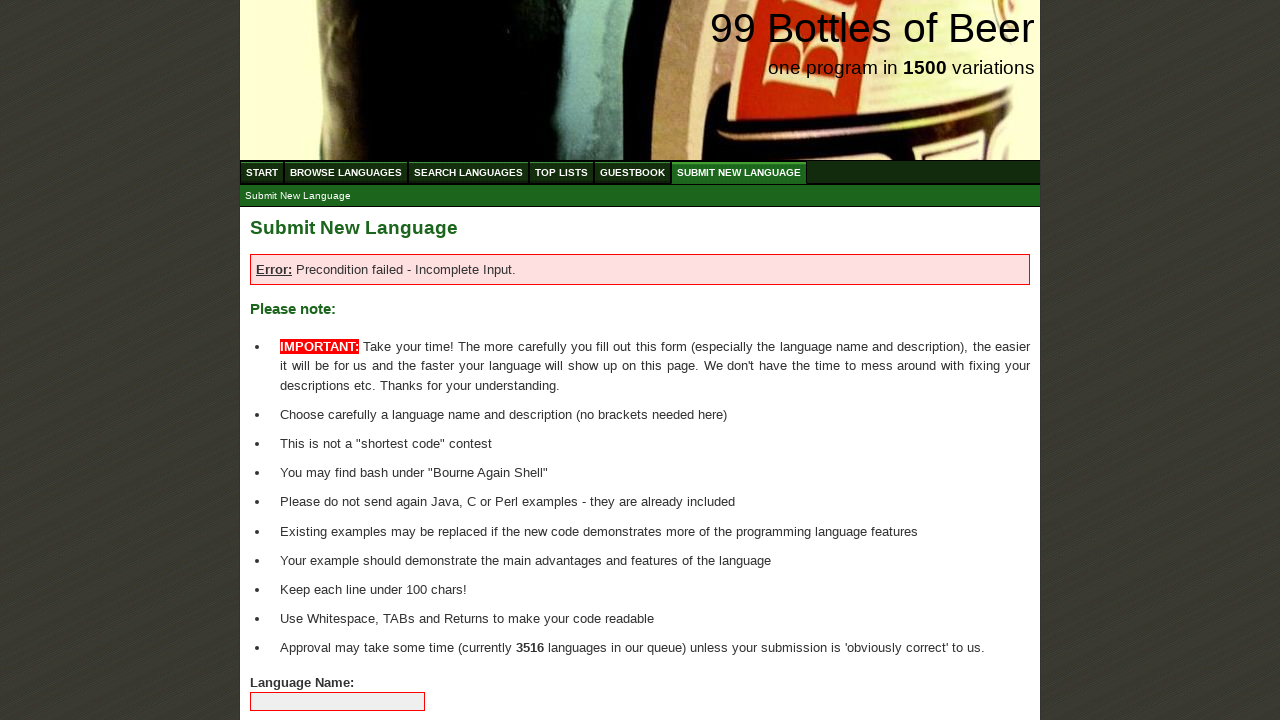

Located error message element
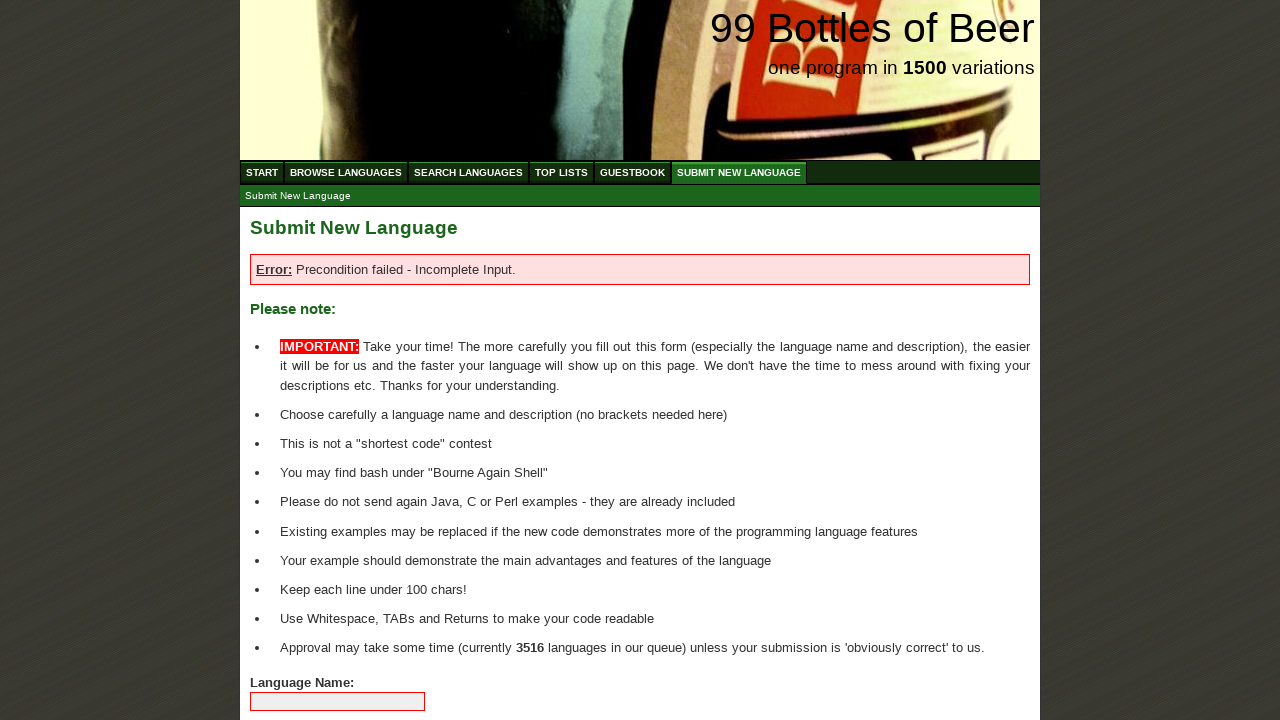

Verified error style contains 'Error:' text
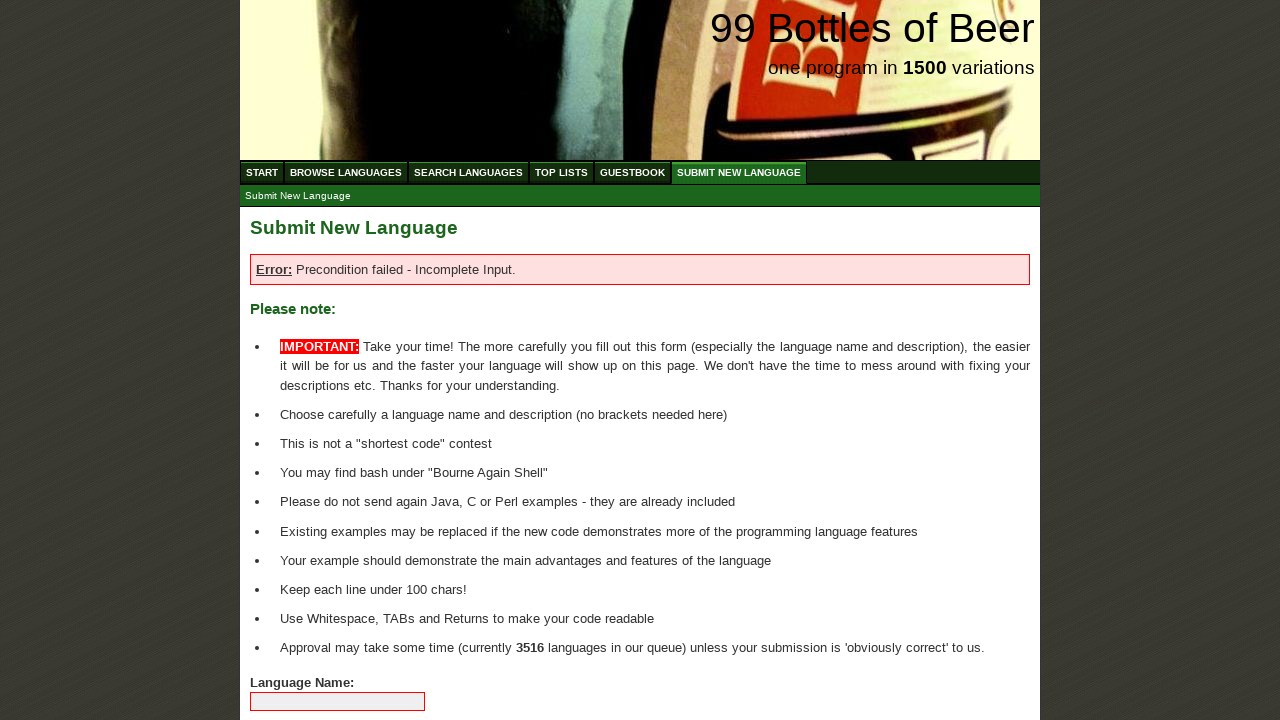

Verified error message displays 'Error: Precondition failed - Incomplete Input.'
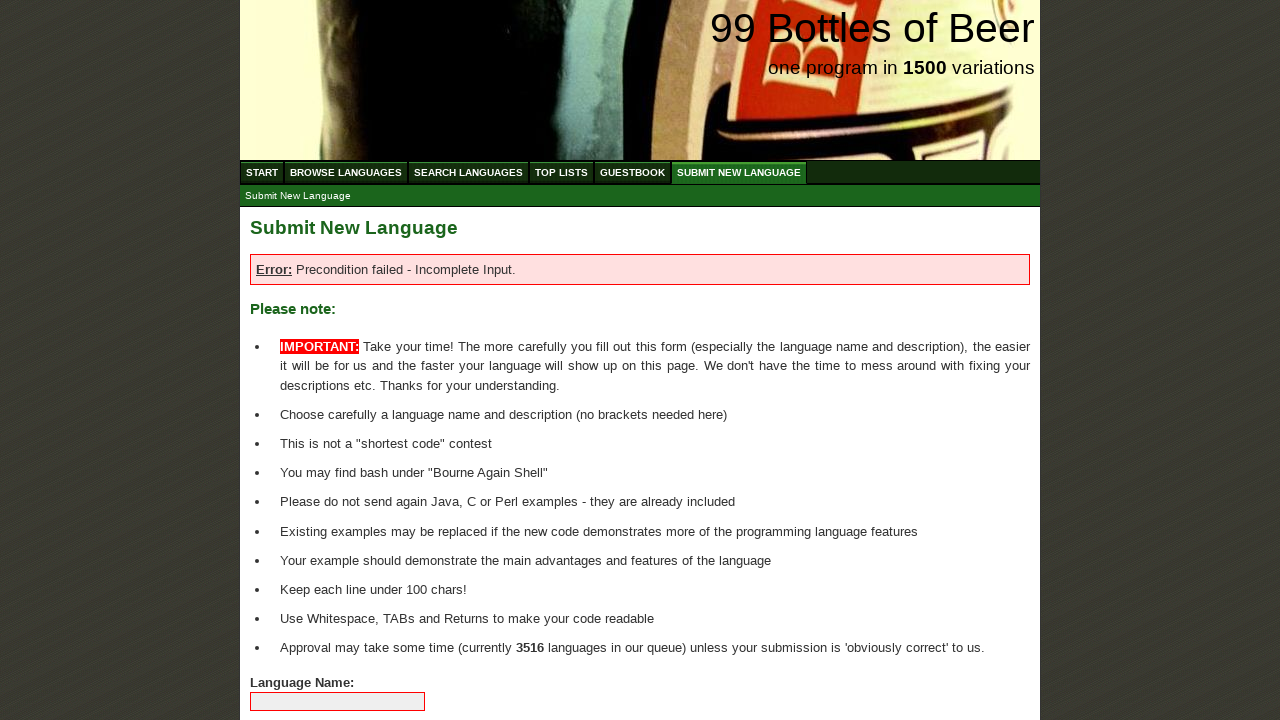

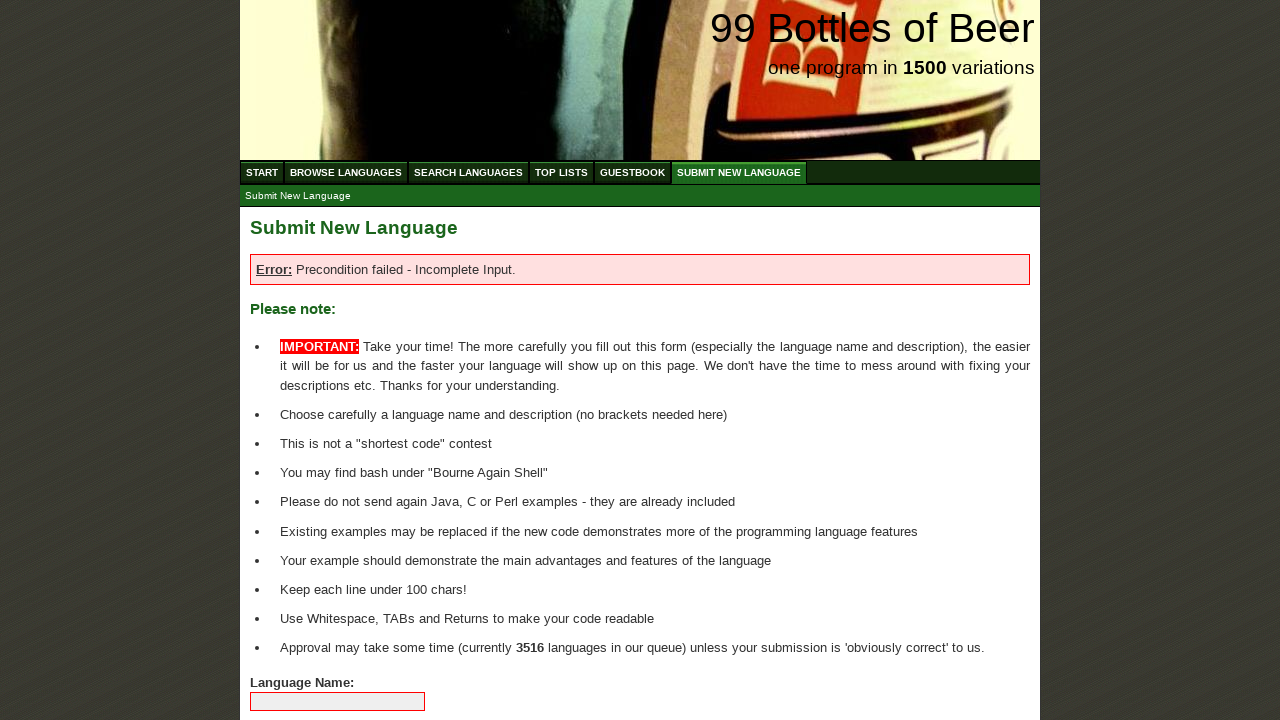